Tests JavaScript prompt alert by clicking the prompt button, entering text into the alert dialog, accepting it, and verifying the result text is displayed

Starting URL: http://practice.cydeo.com/javascript_alerts

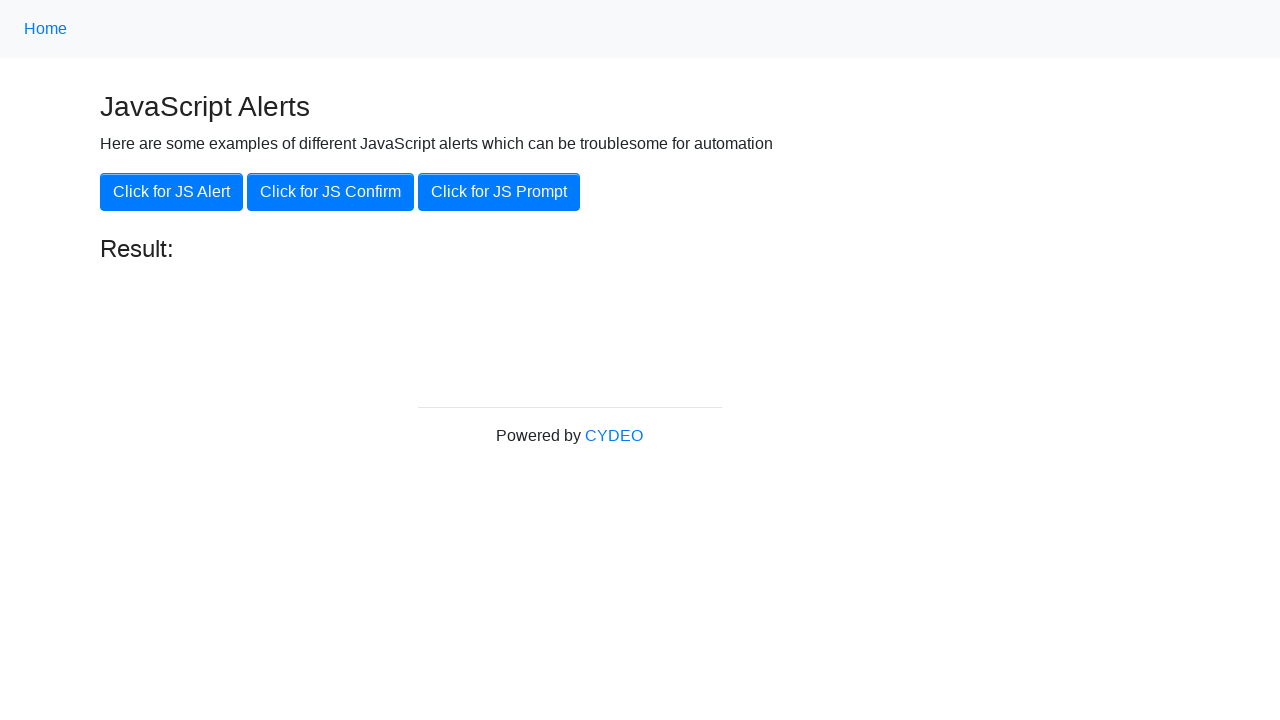

Clicked the JS Prompt button at (499, 192) on xpath=//button[.='Click for JS Prompt']
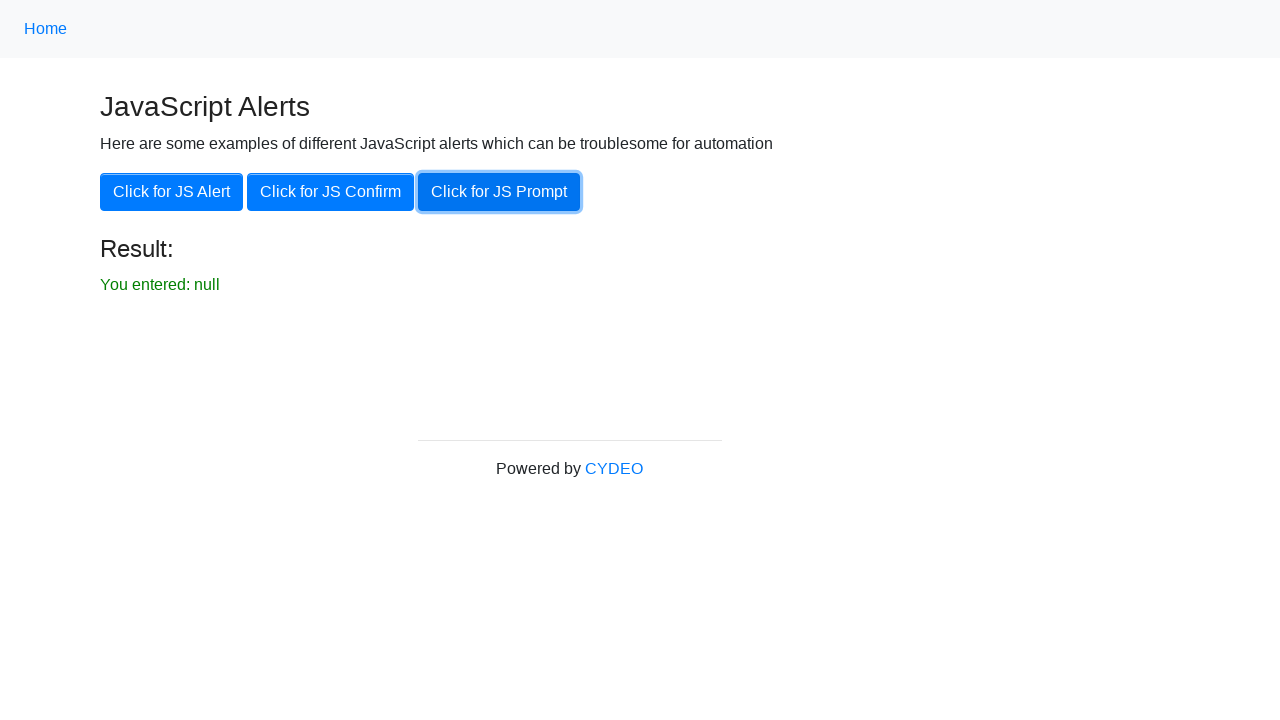

Set up dialog handler to accept prompt with text 'hello'
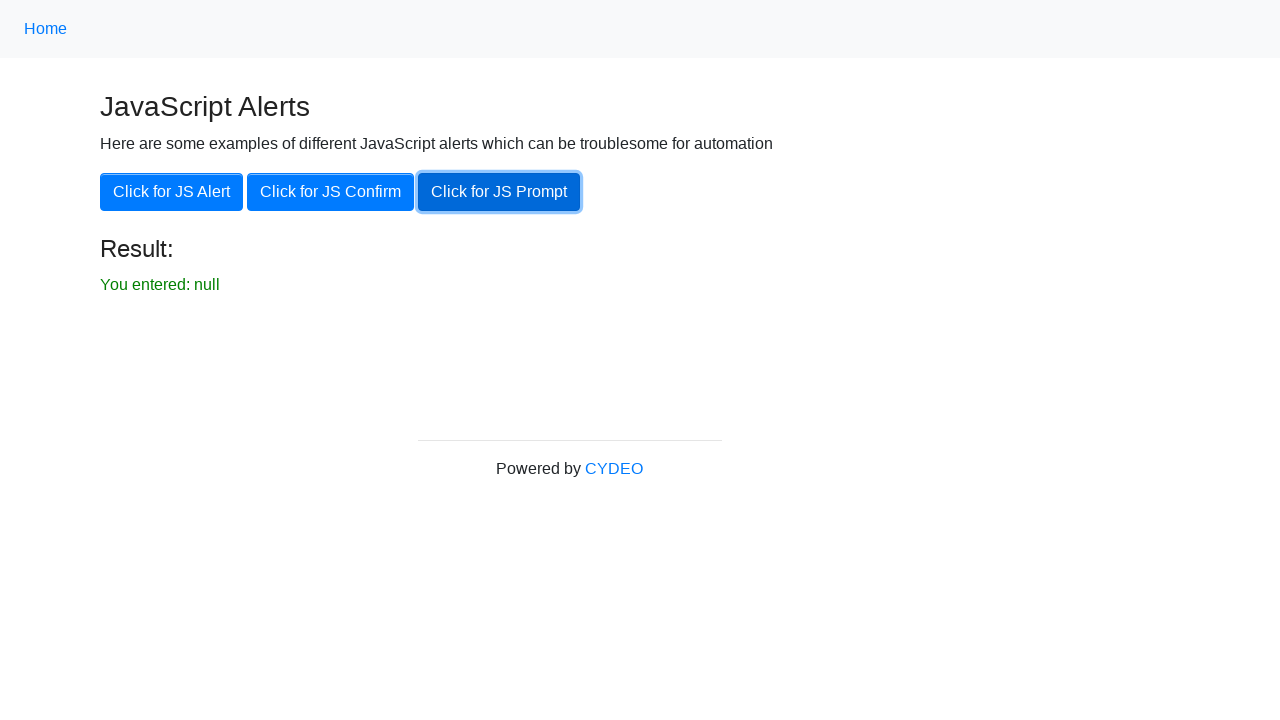

Clicked the JS Prompt button to trigger the dialog at (499, 192) on xpath=//button[.='Click for JS Prompt']
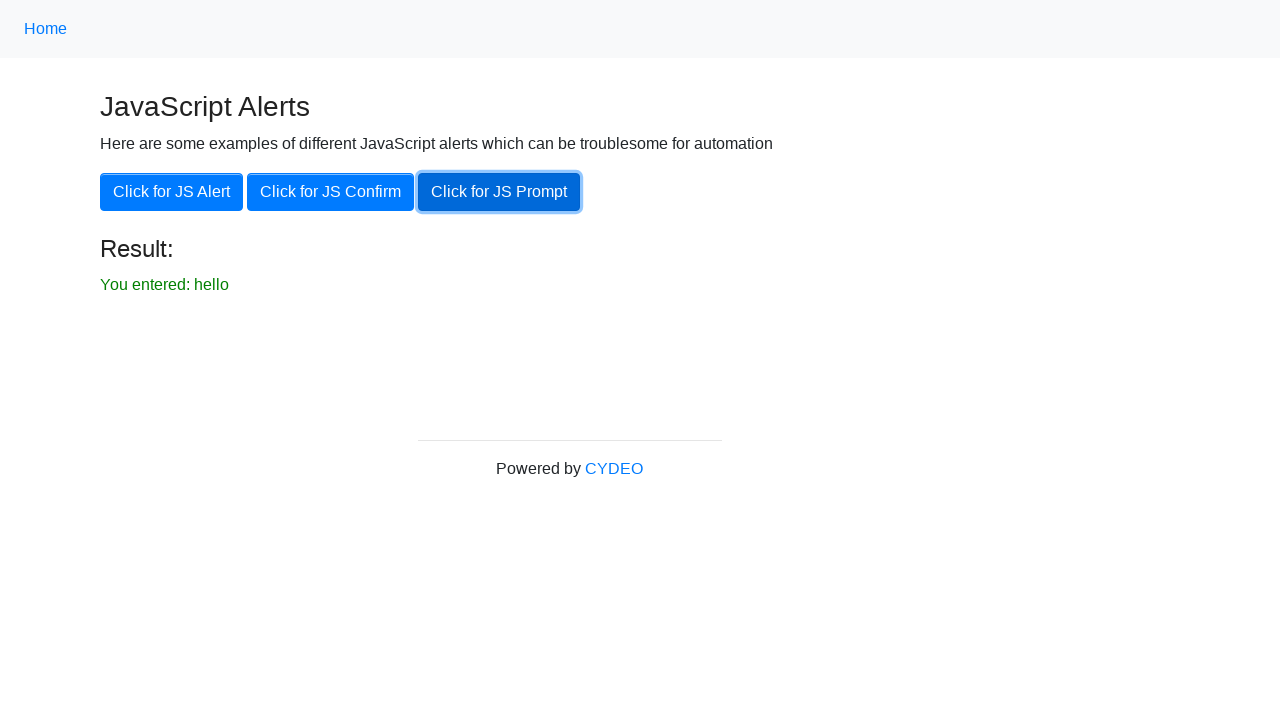

Result text element is now visible
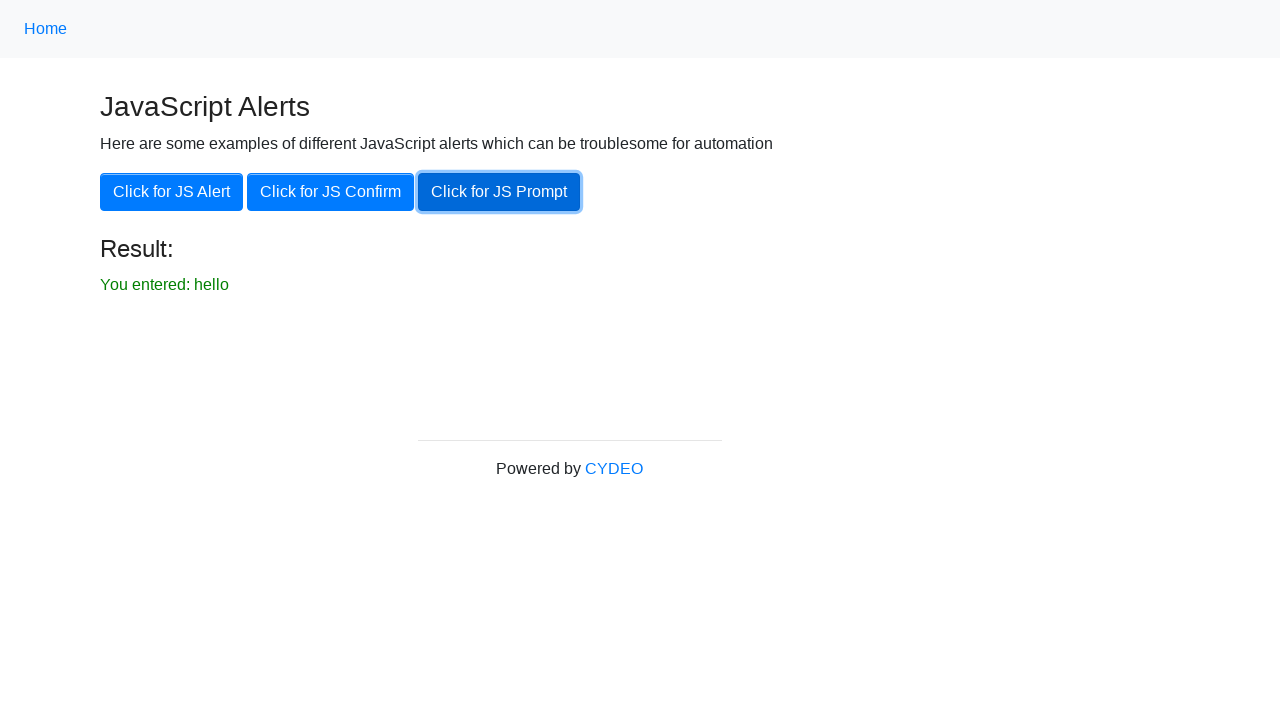

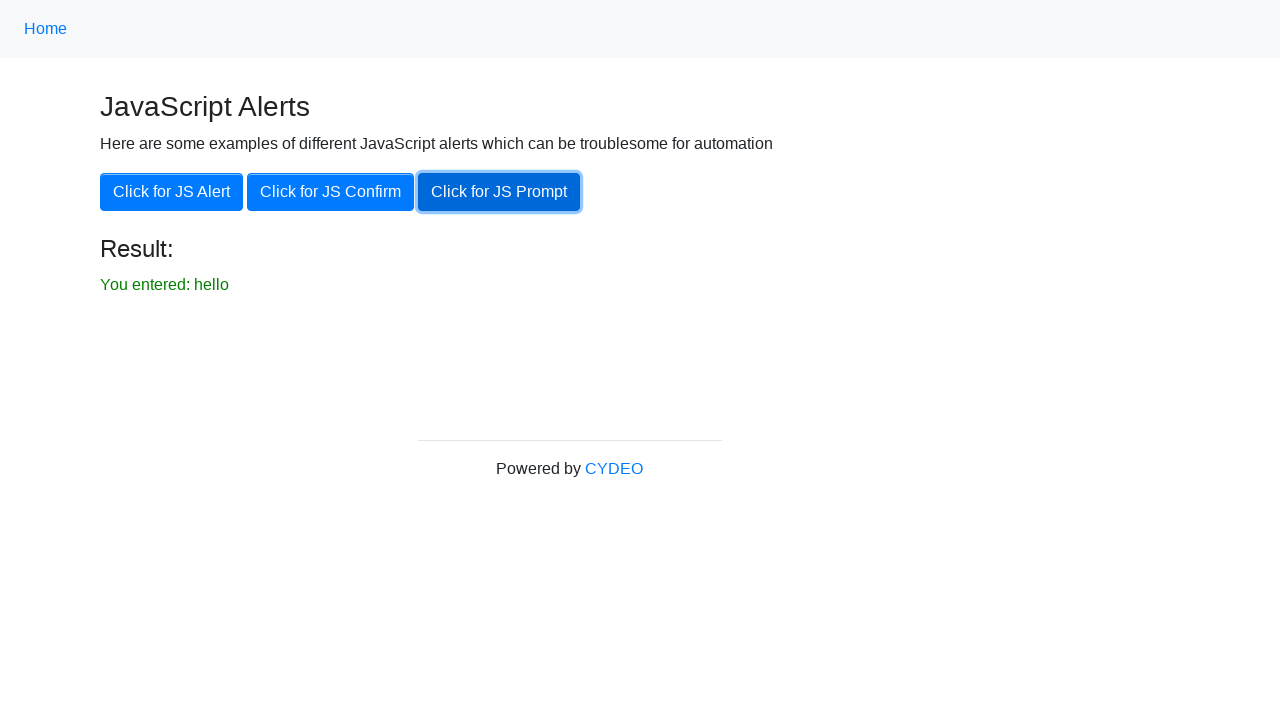